Clicks on the "Fake landing Page" link to navigate to that page

Starting URL: https://ultimateqa.com/automation

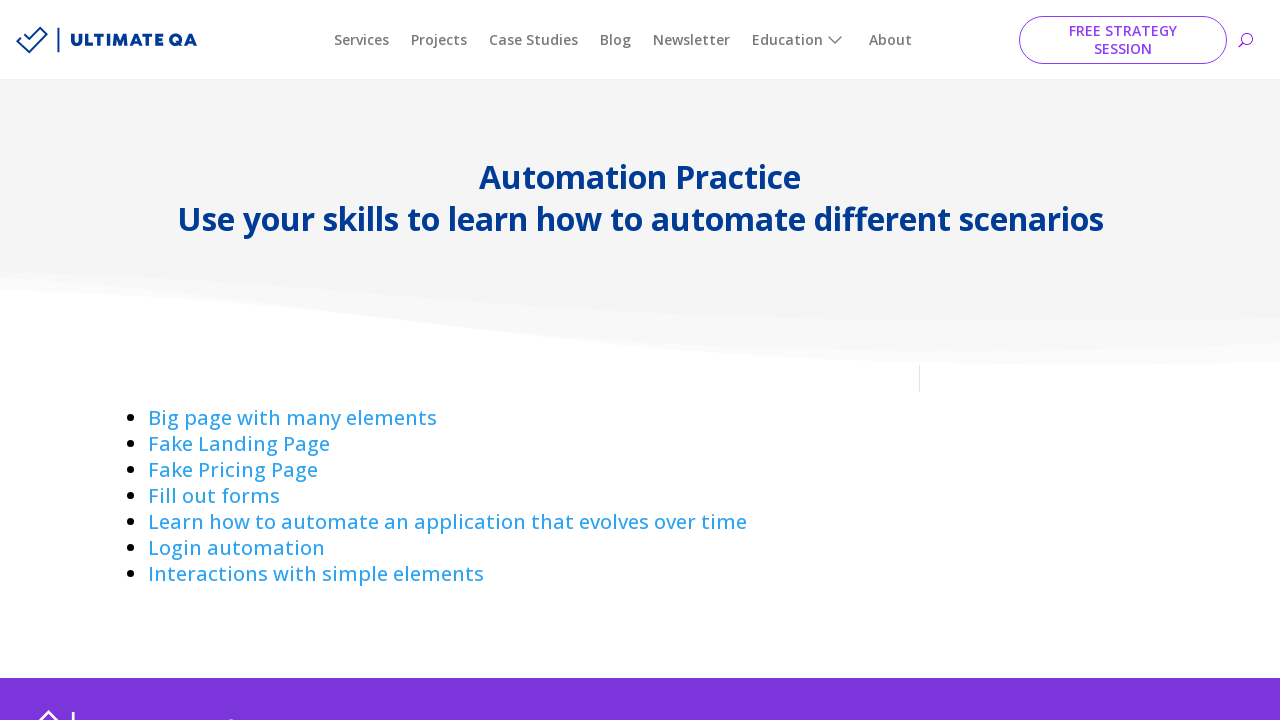

Clicked on the 'Fake landing Page' link at (239, 444) on text=Fake landing Page
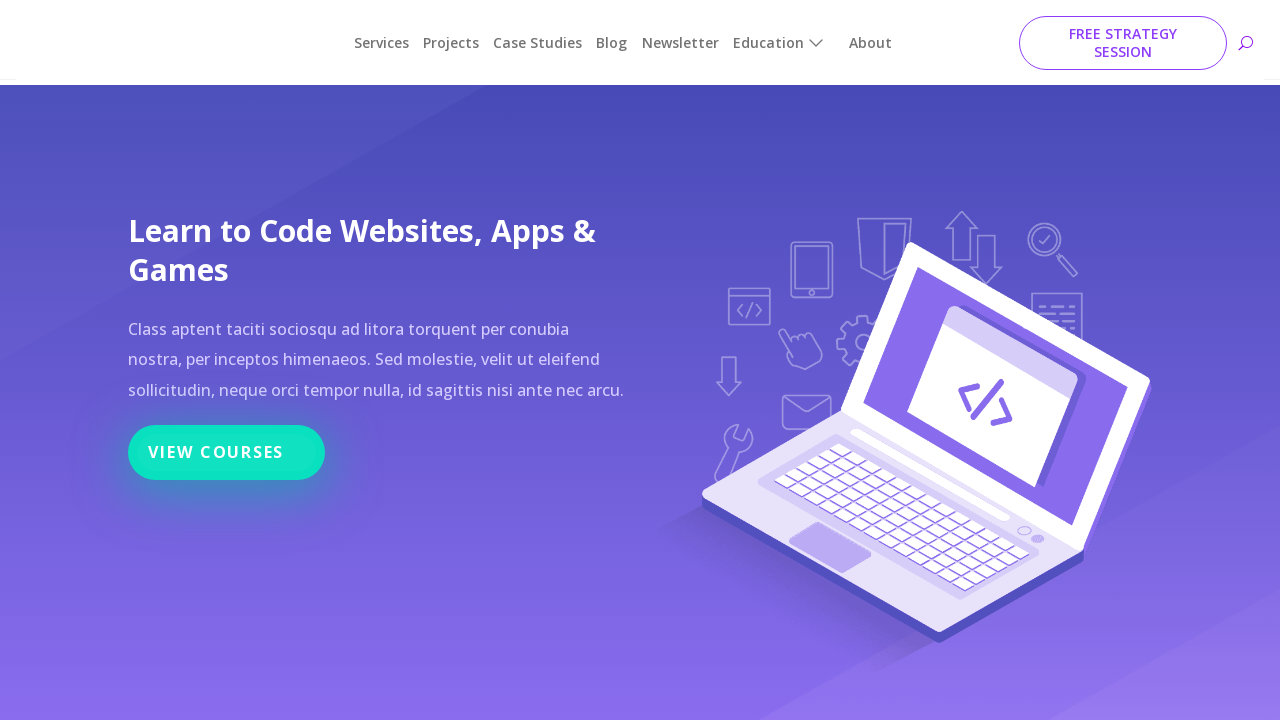

Waited for page to load - network idle
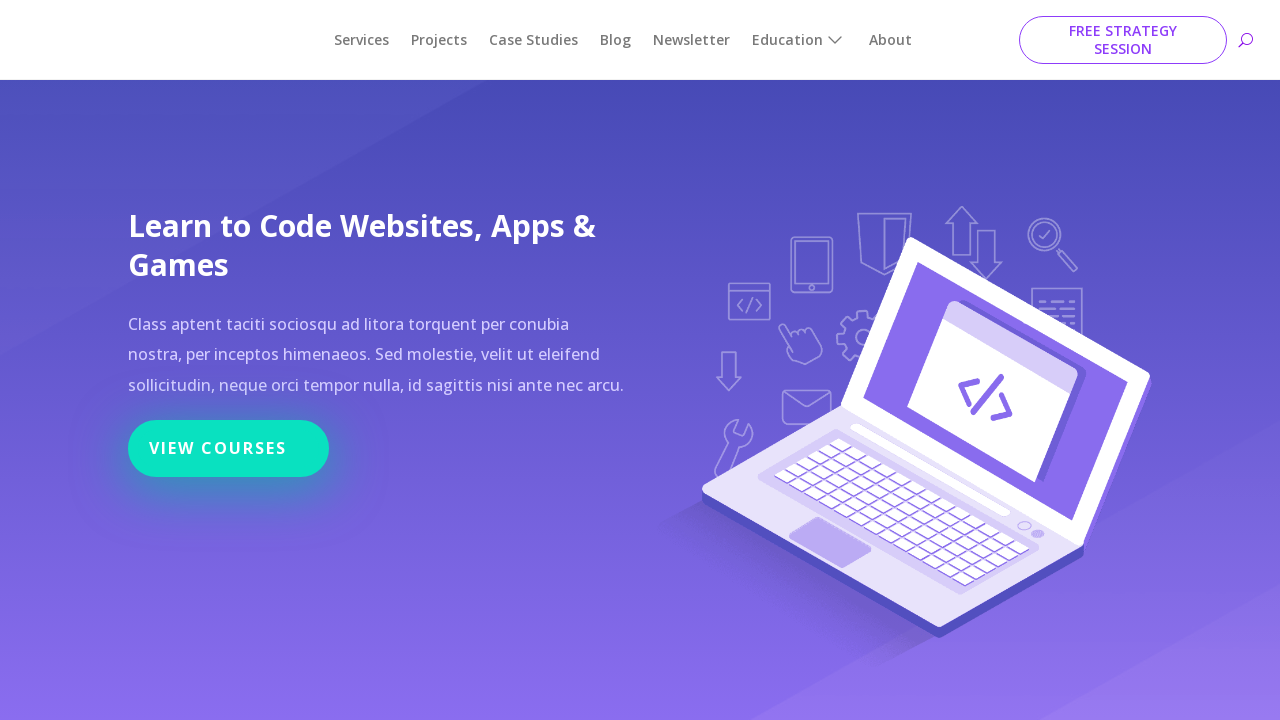

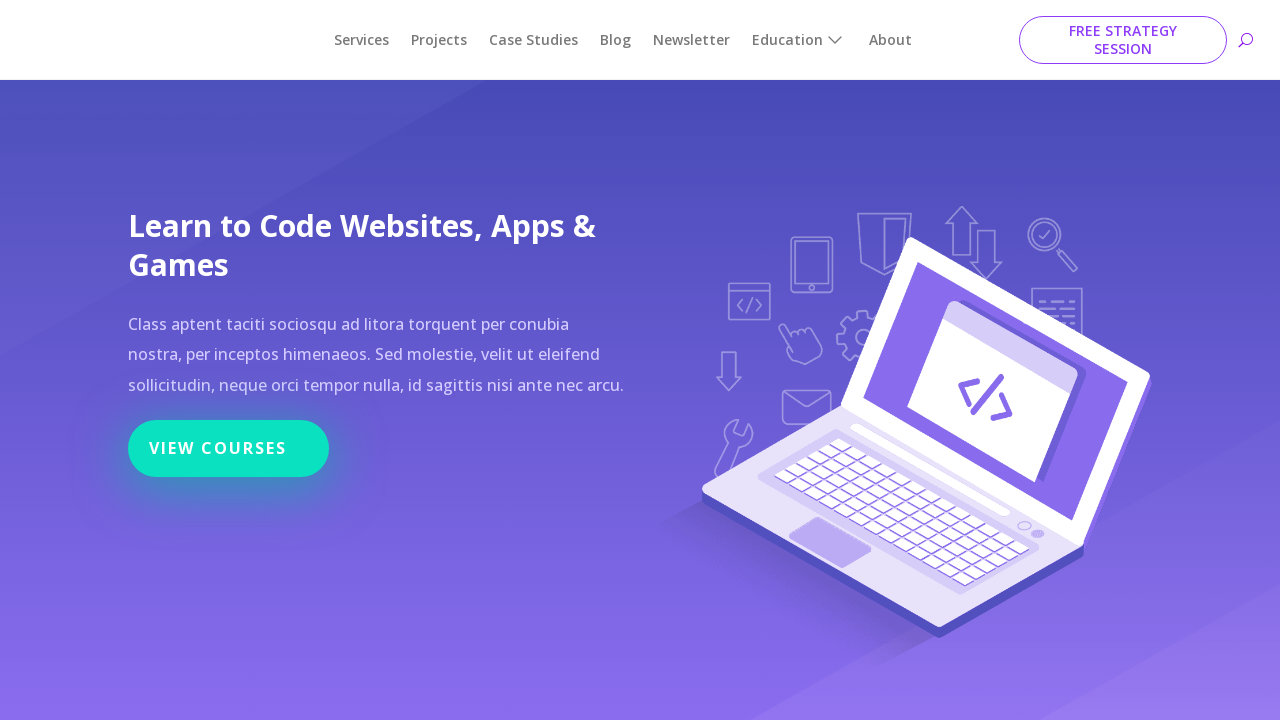